Tests number input field functionality by entering numbers and using arrow keys to increment/decrement values

Starting URL: https://the-internet.herokuapp.com/inputs

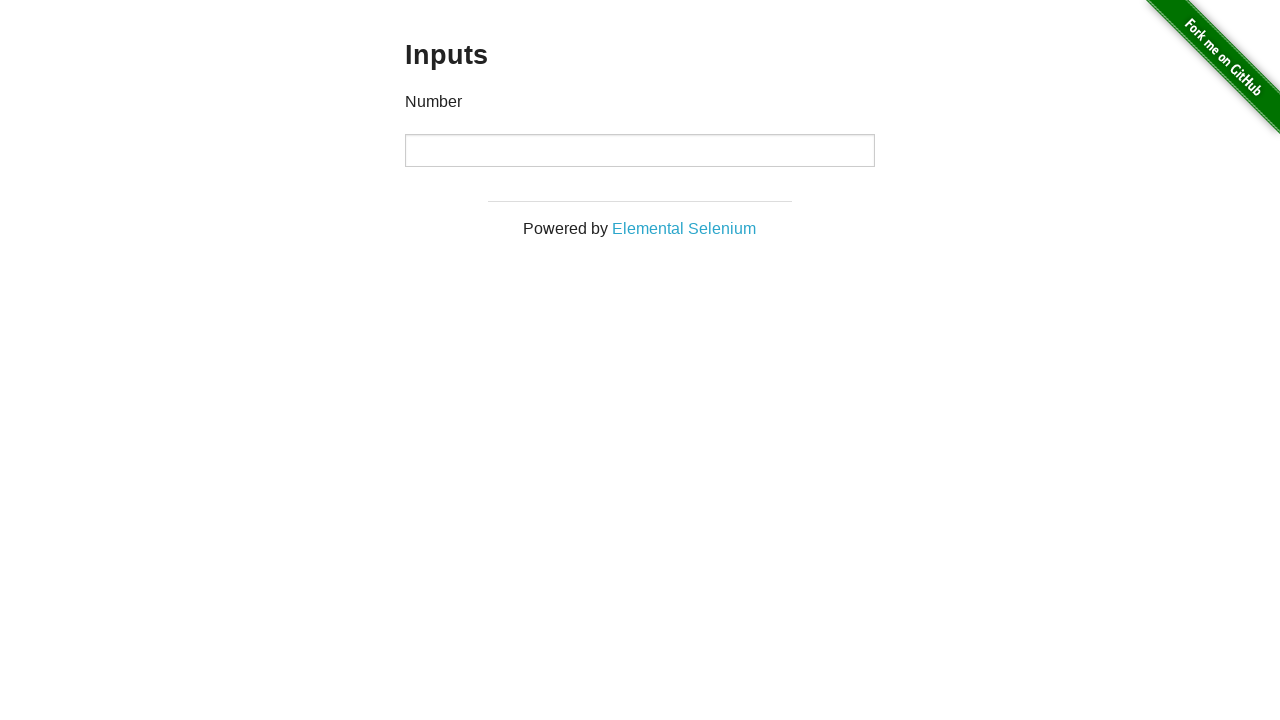

Located the number input field
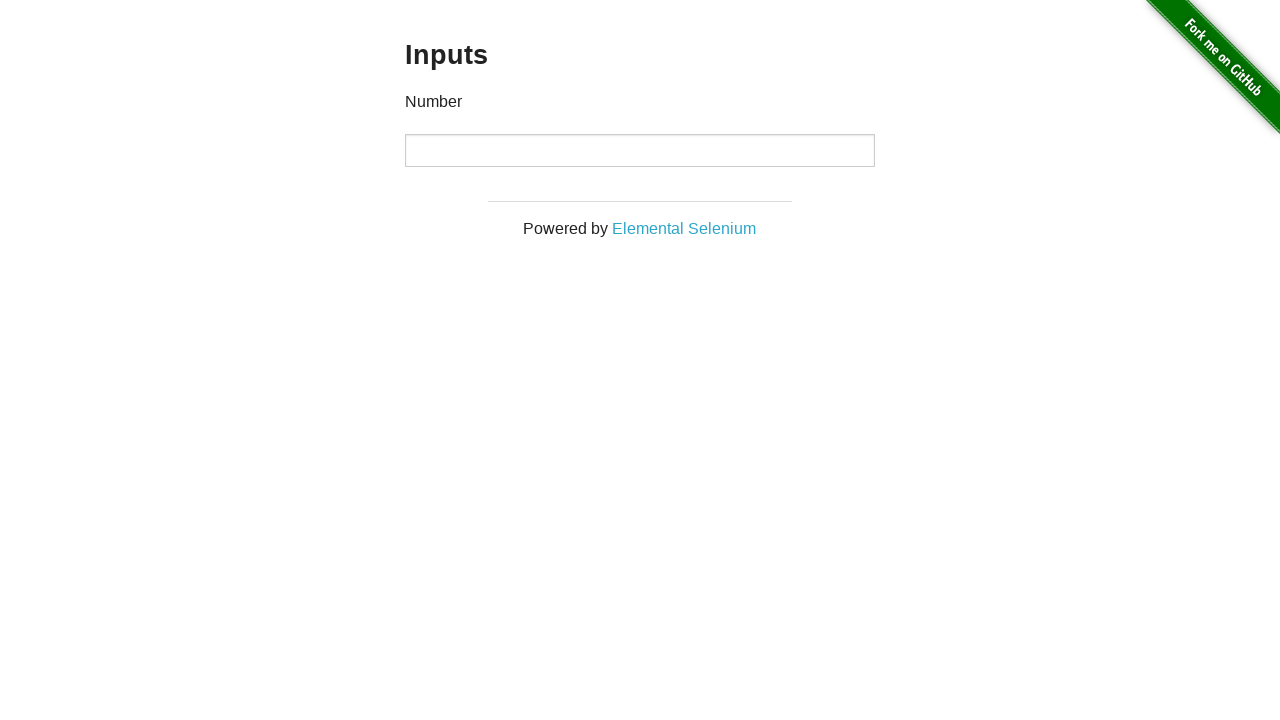

Entered number 1234 into the input field on input
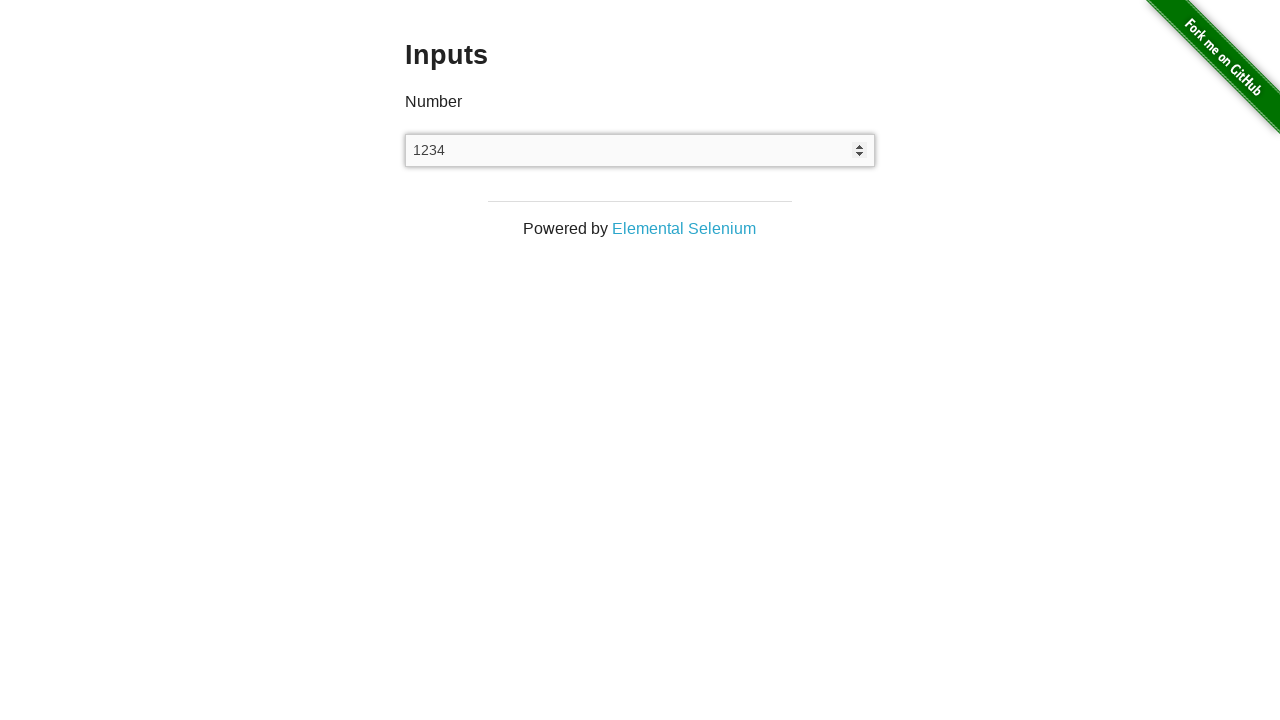

Pressed ArrowUp to increment the value on input
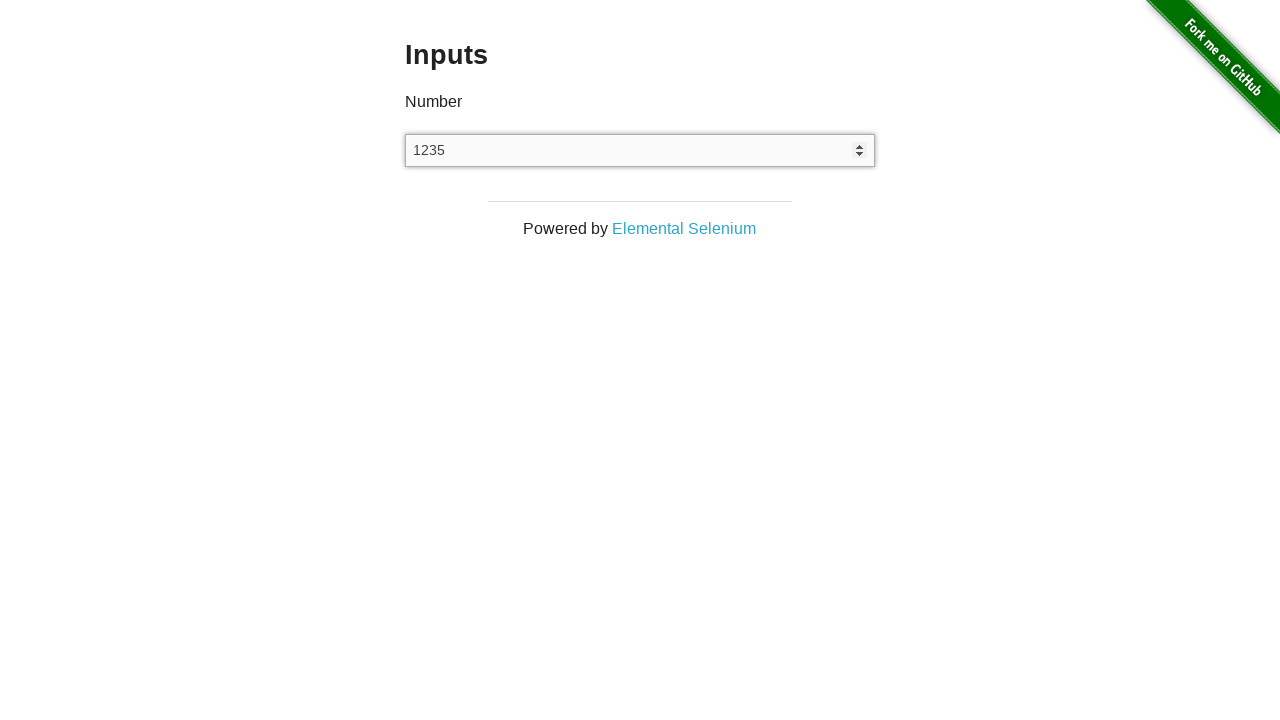

Pressed ArrowDown to decrement the value on input
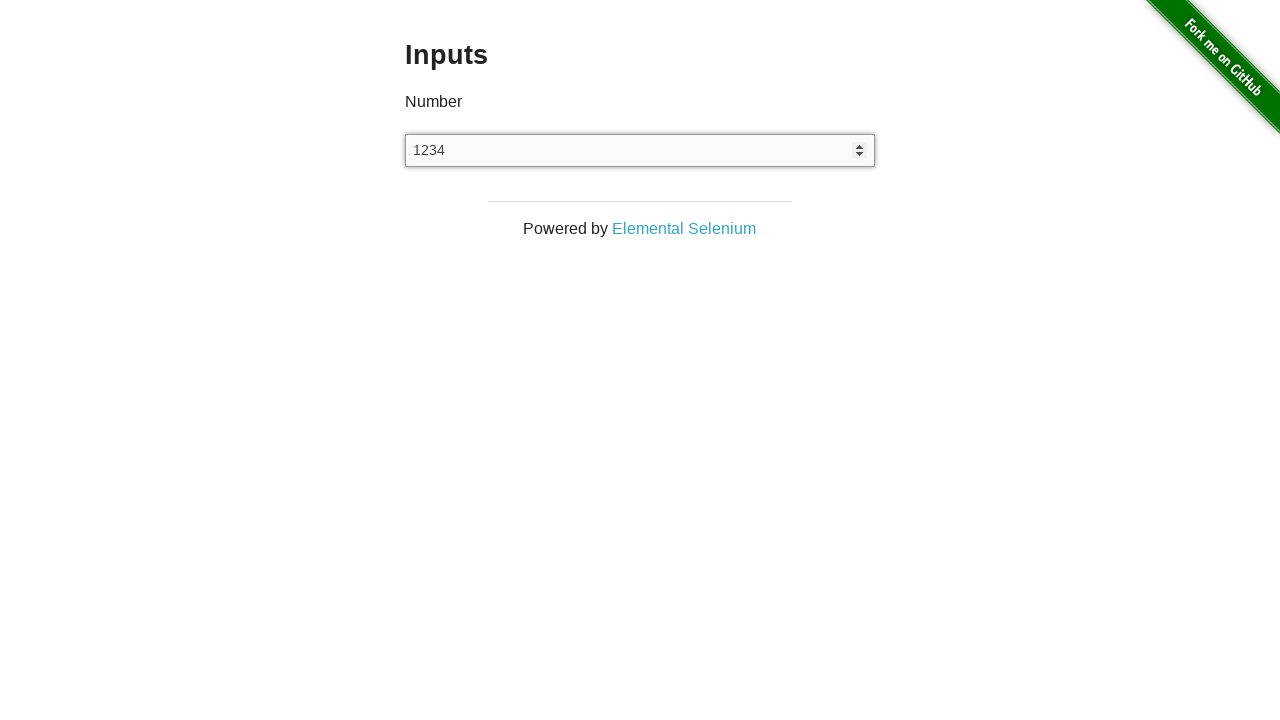

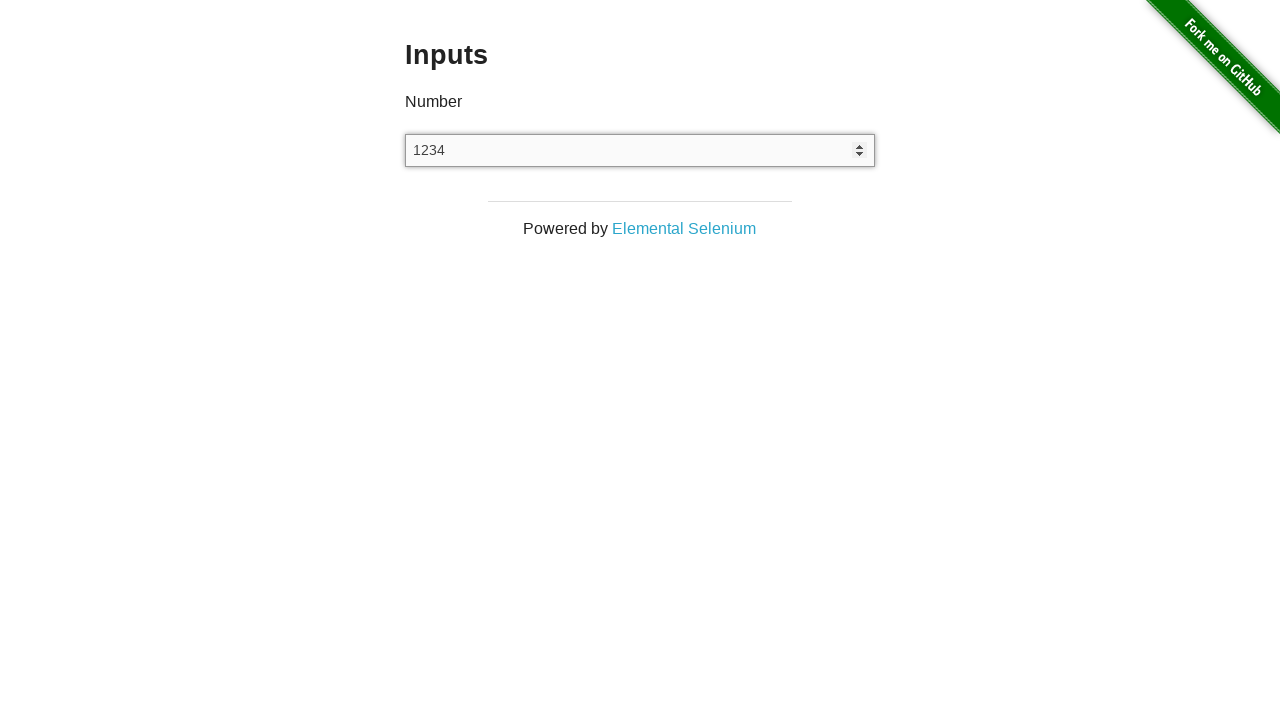